Tests error handling when inserting a negative number in the modalidade inclusion field

Starting URL: https://ciscodeto.github.io/AcodemiaGerenciamento/ymodalidades.html

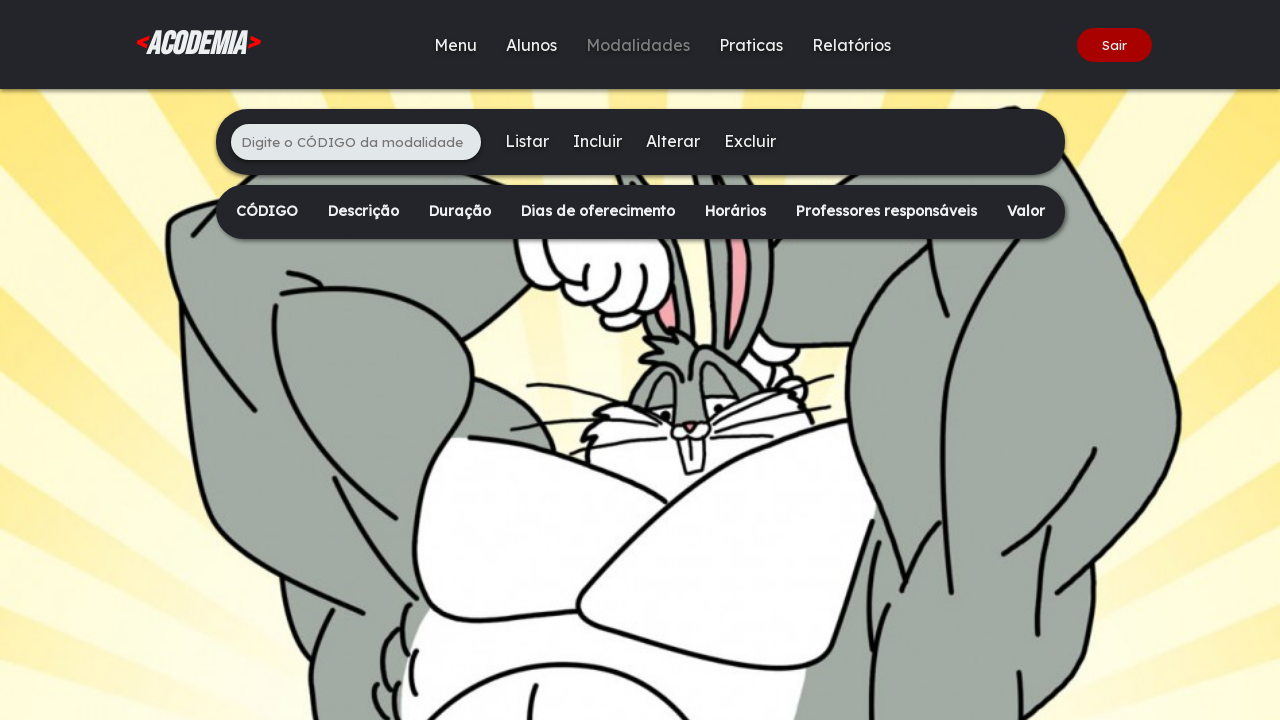

Navigated to modalidades management page
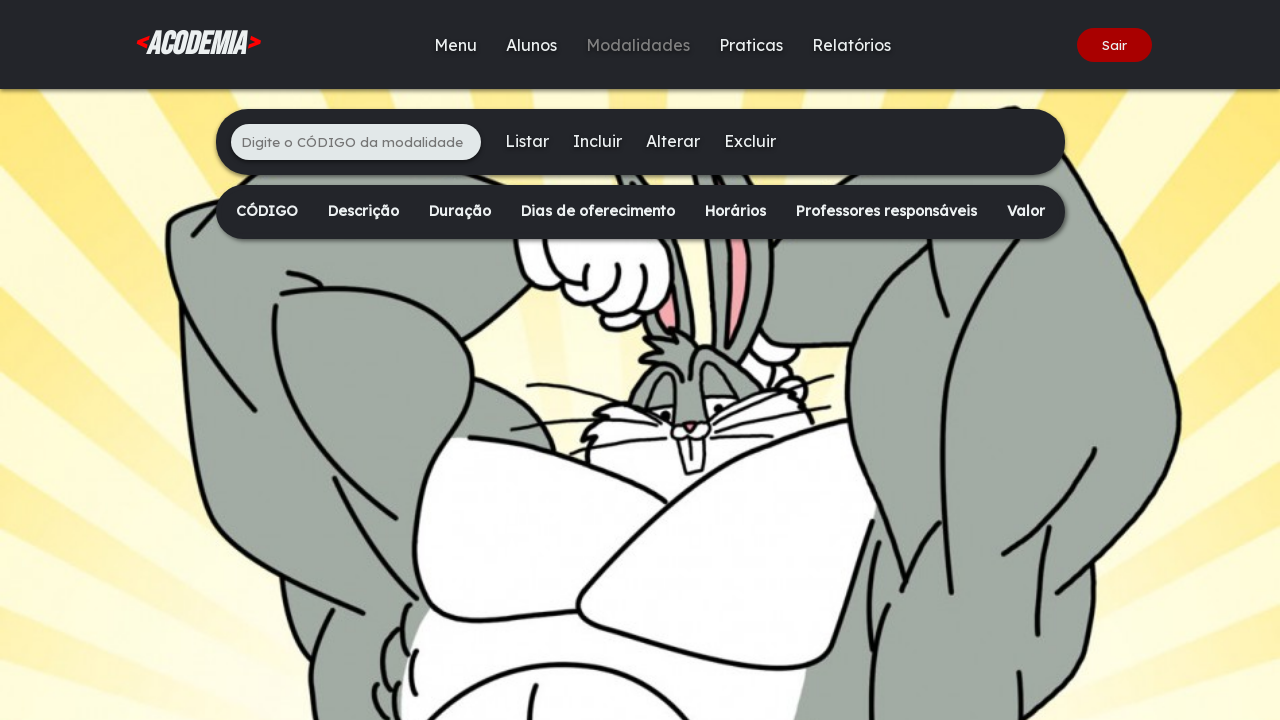

Filled modalidade inclusion field with negative number -123 on xpath=/html/body/div[2]/main/div[1]/ul/li[1]/input
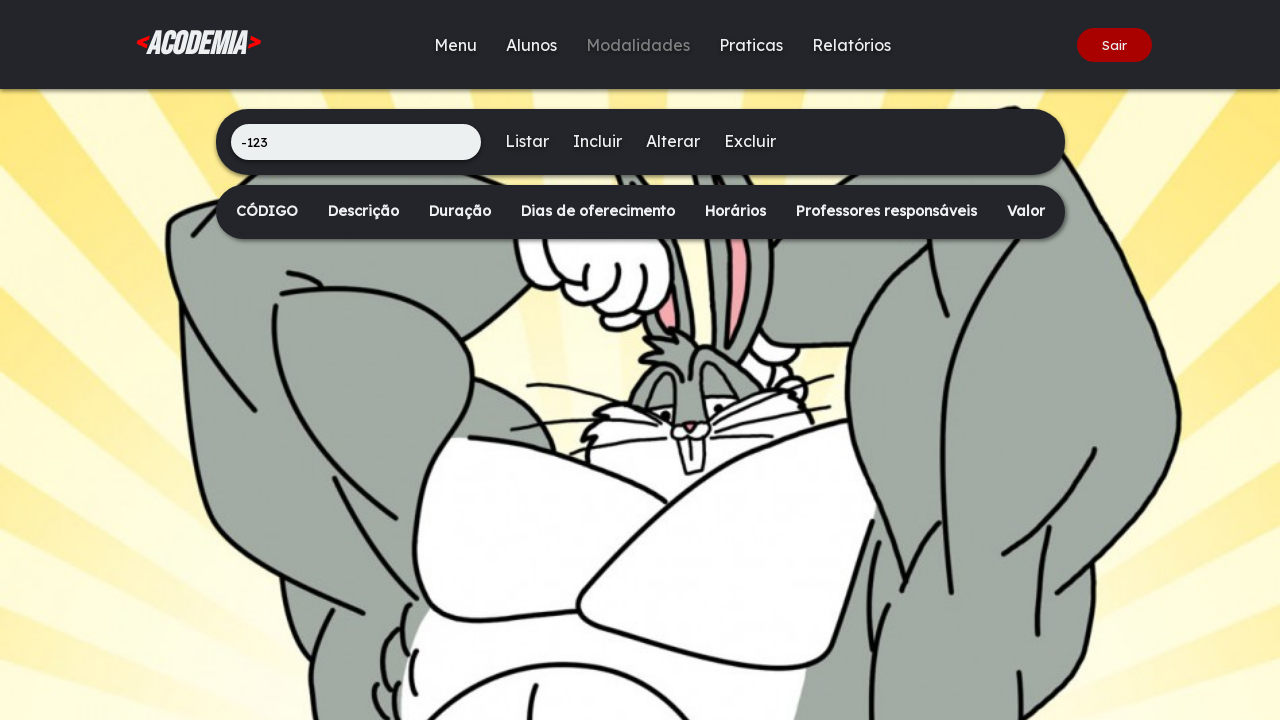

Clicked 'Incluir' button to attempt inclusion of negative number at (597, 141) on xpath=/html/body/div[2]/main/div[1]/ul/li[3]/a
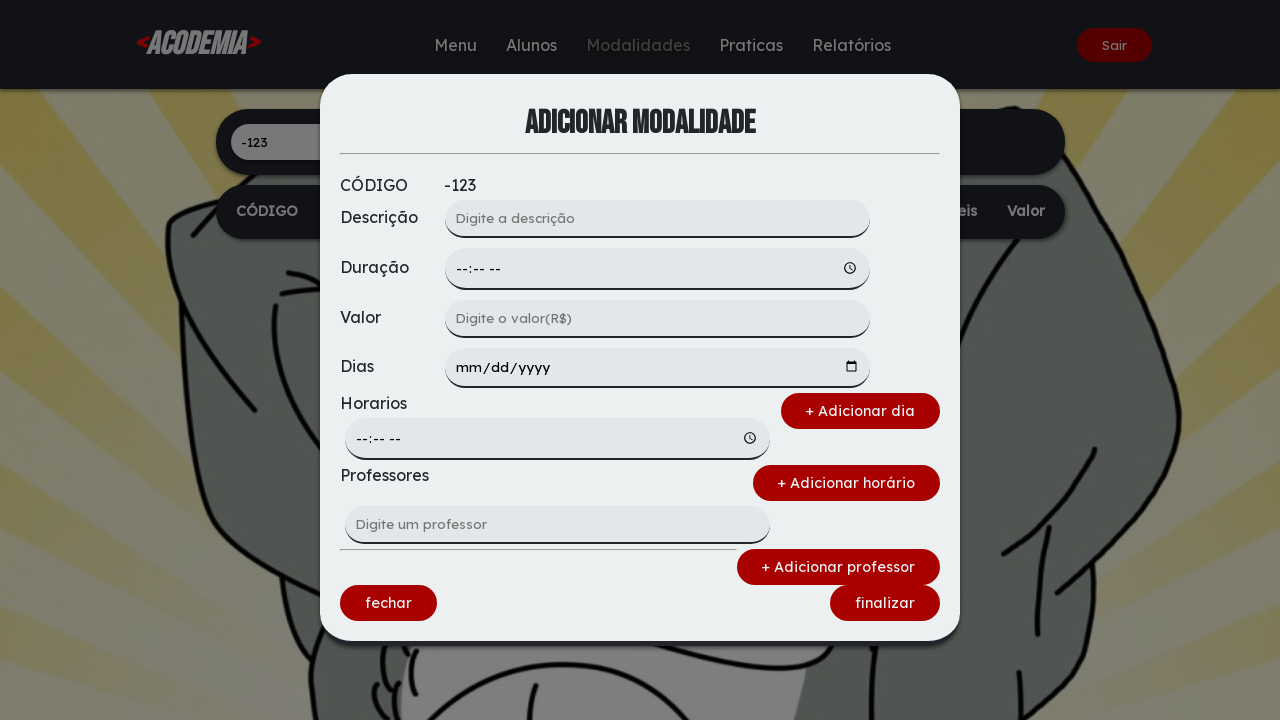

Clicked 'Finalizar' button in the modal at (885, 603) on xpath=/html/body/div[1]/div/form/div[4]/a[2]
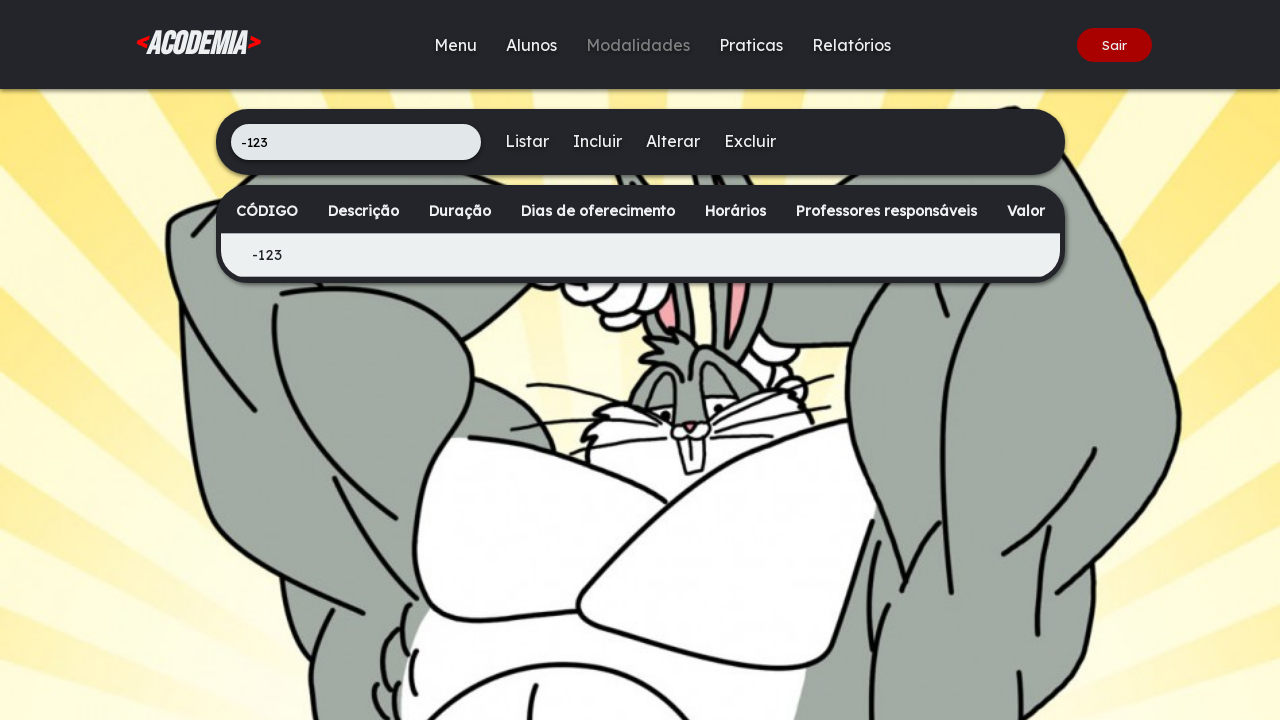

Clicked 'Listar' button to view list of modalidades at (526, 141) on xpath=/html/body/div[2]/main/div[1]/ul/li[2]/a
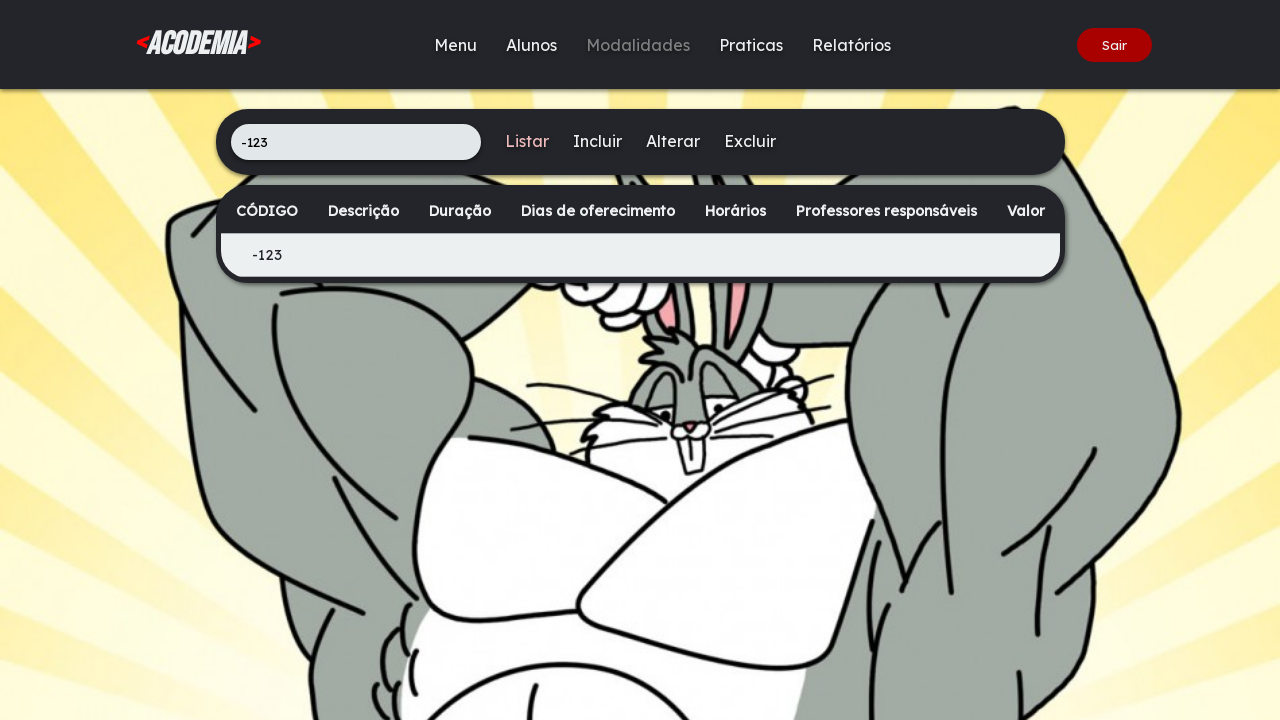

Content table loaded and visible
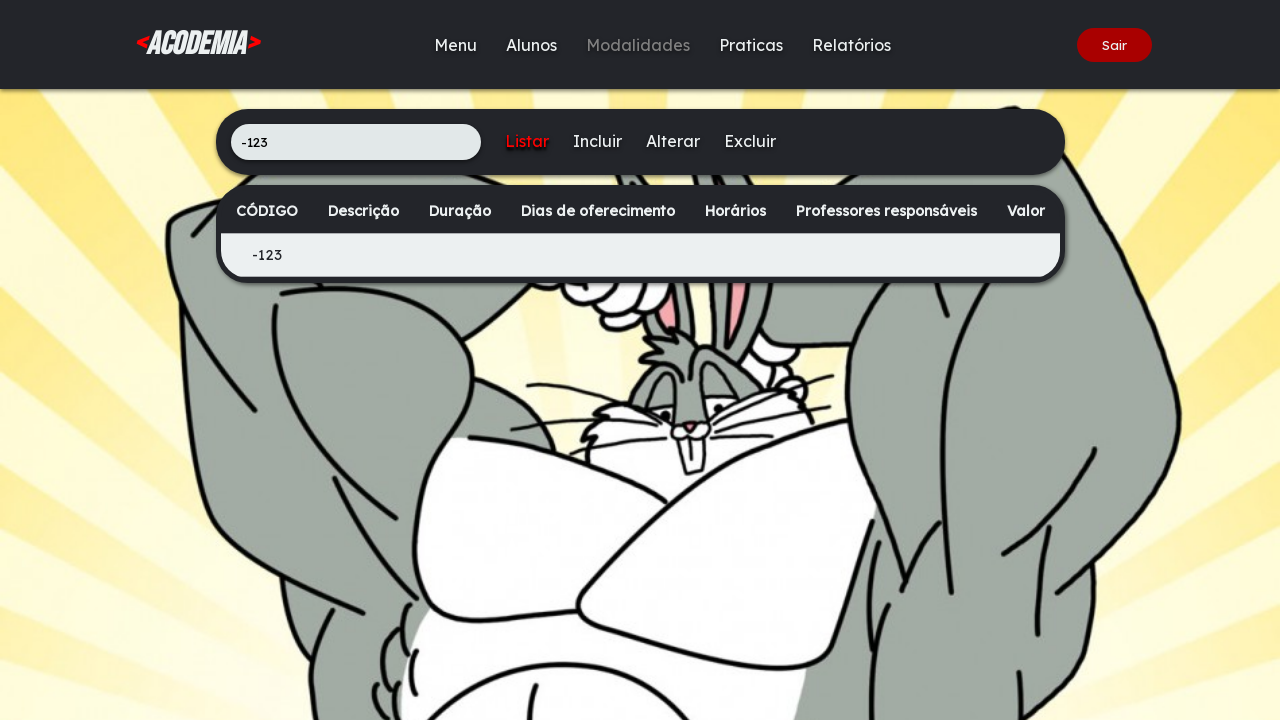

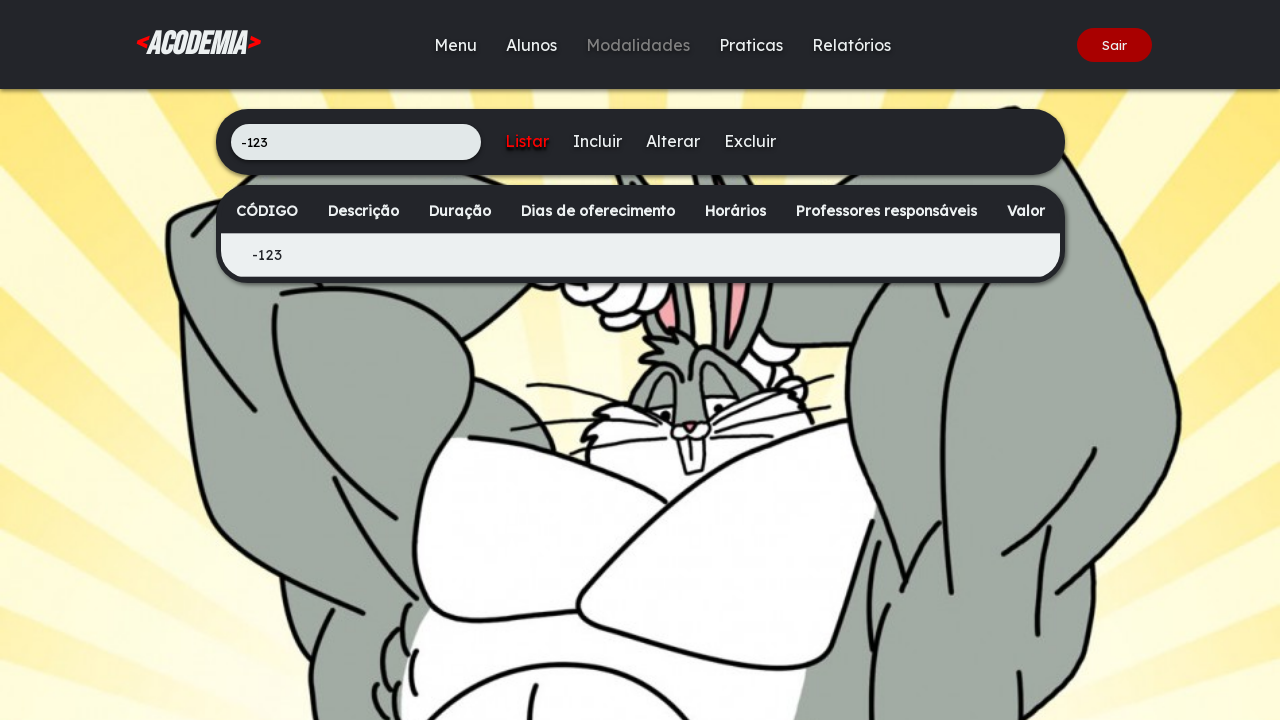